Tests login form validation by entering username, entering then clearing password, and verifying the "Password is required" error message appears

Starting URL: https://www.saucedemo.com/

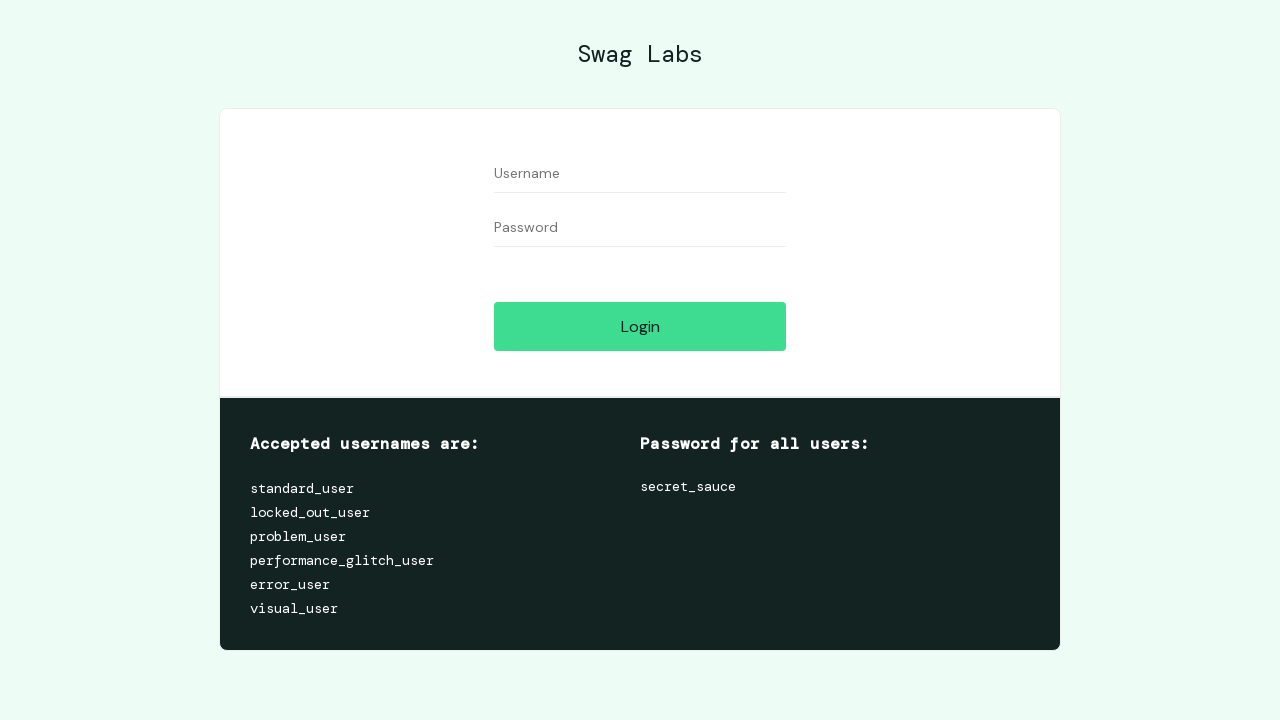

Entered username 'standard_user' in the username field on //input[@id='user-name']
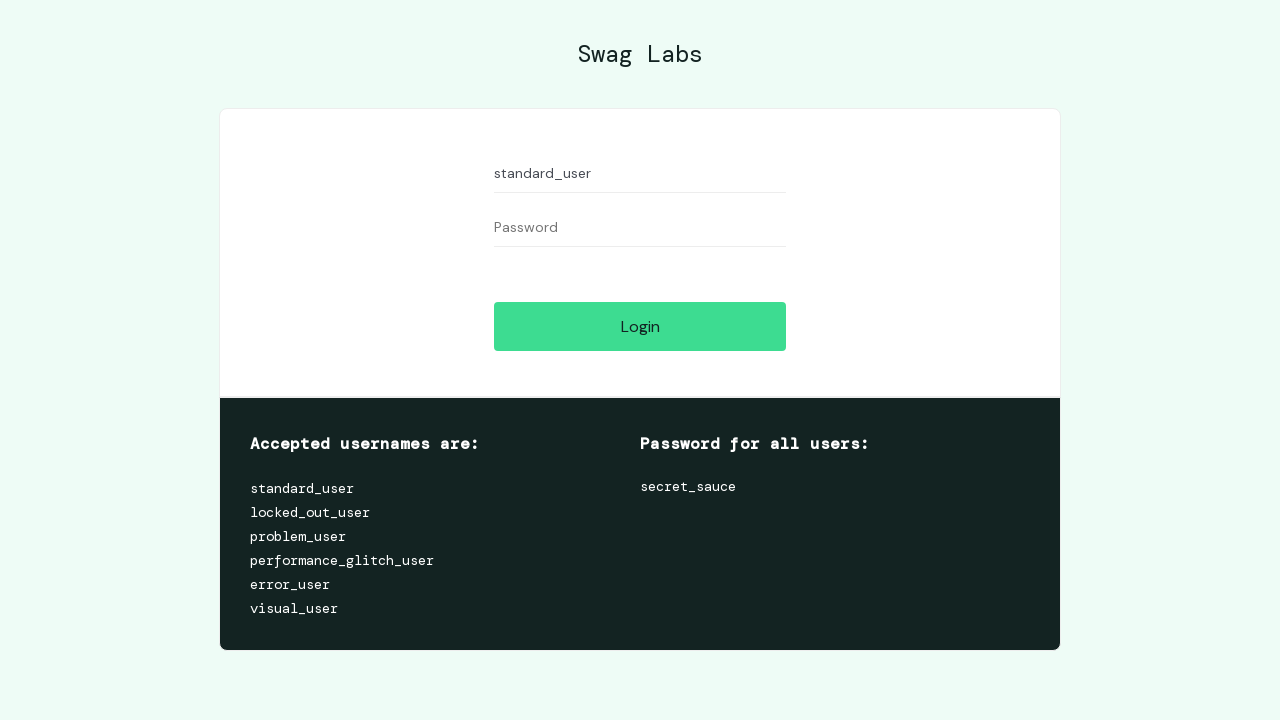

Entered password 'somepassword' in the password field on //input[@id='password']
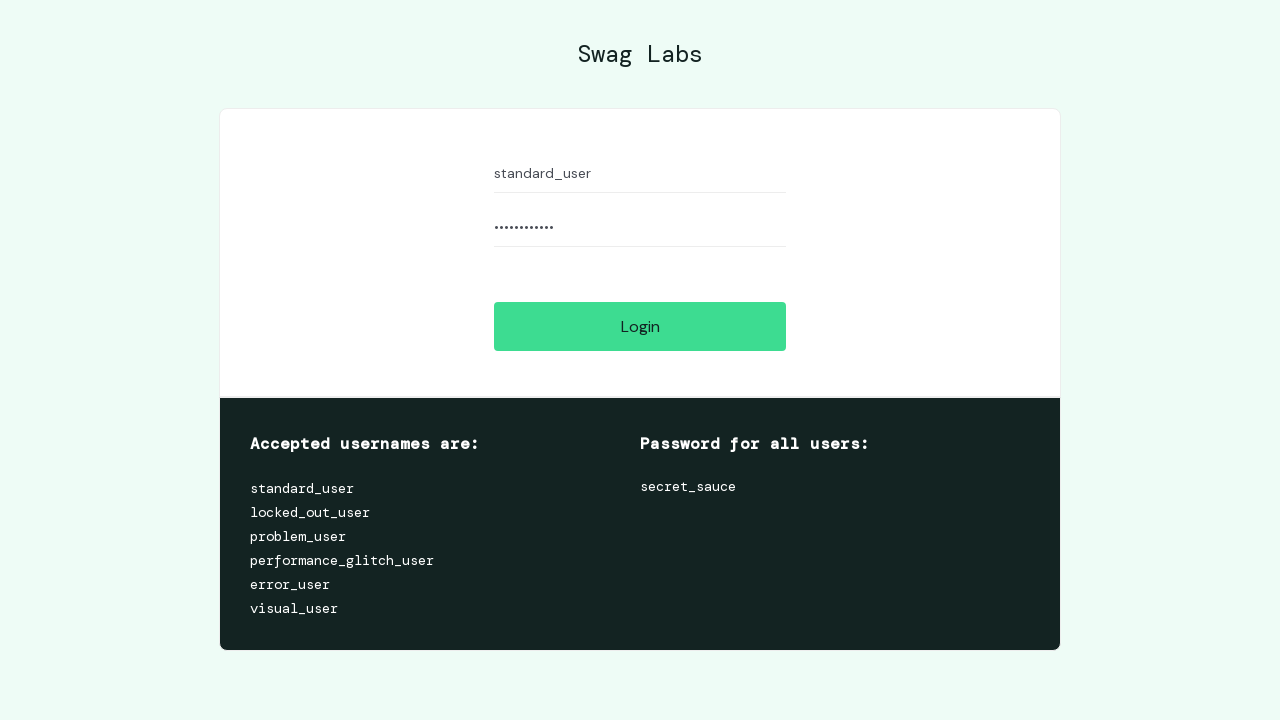

Cleared the password field on //input[@id='password']
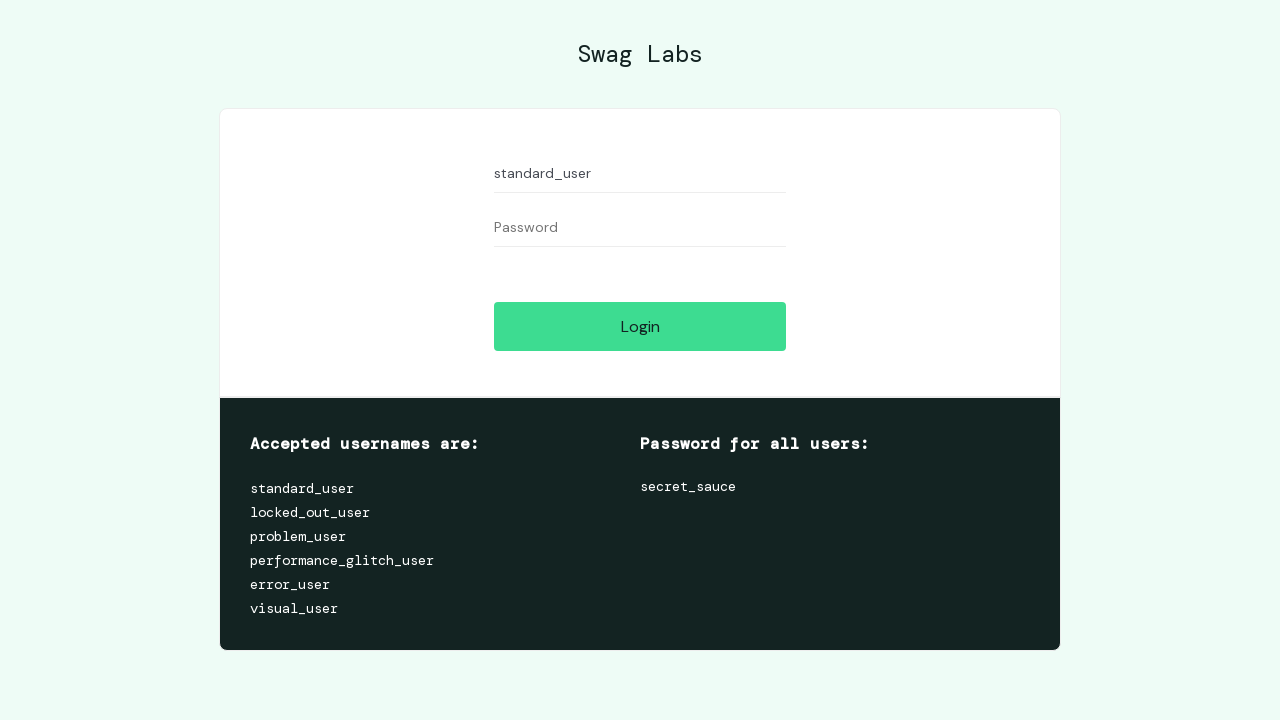

Clicked the Login button at (640, 326) on xpath=//input[@id='login-button']
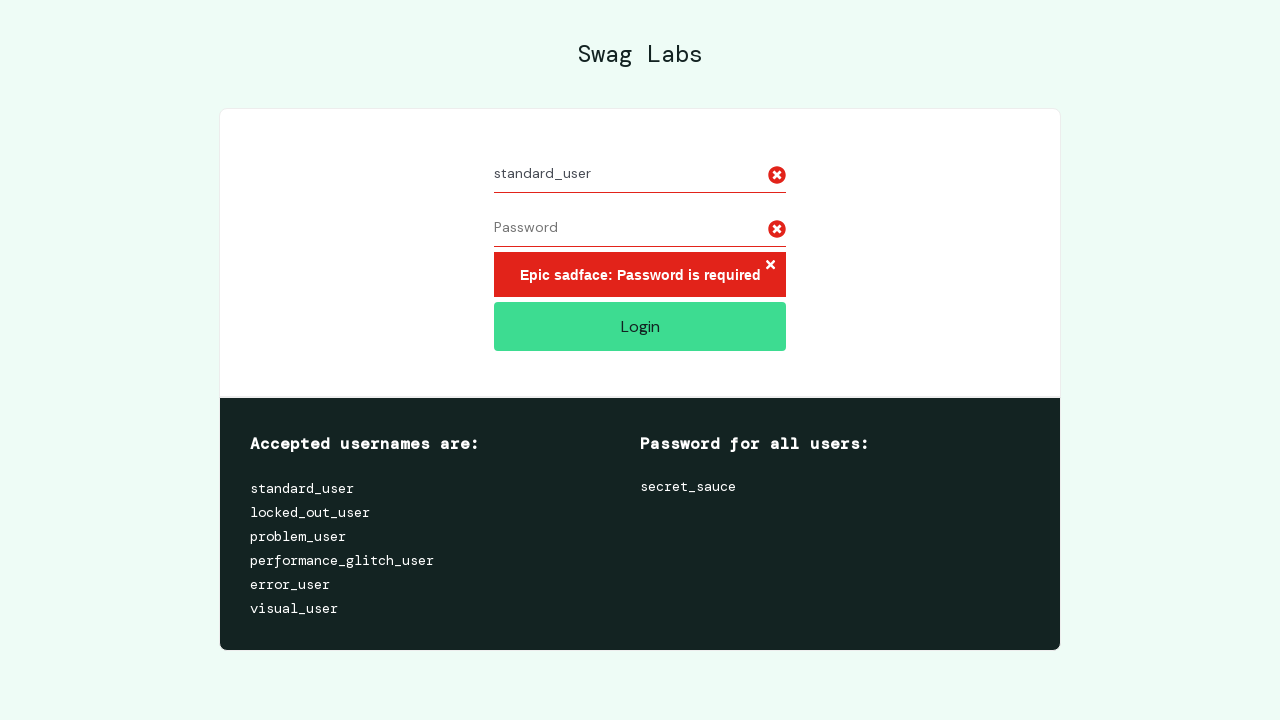

Error message element appeared on the page
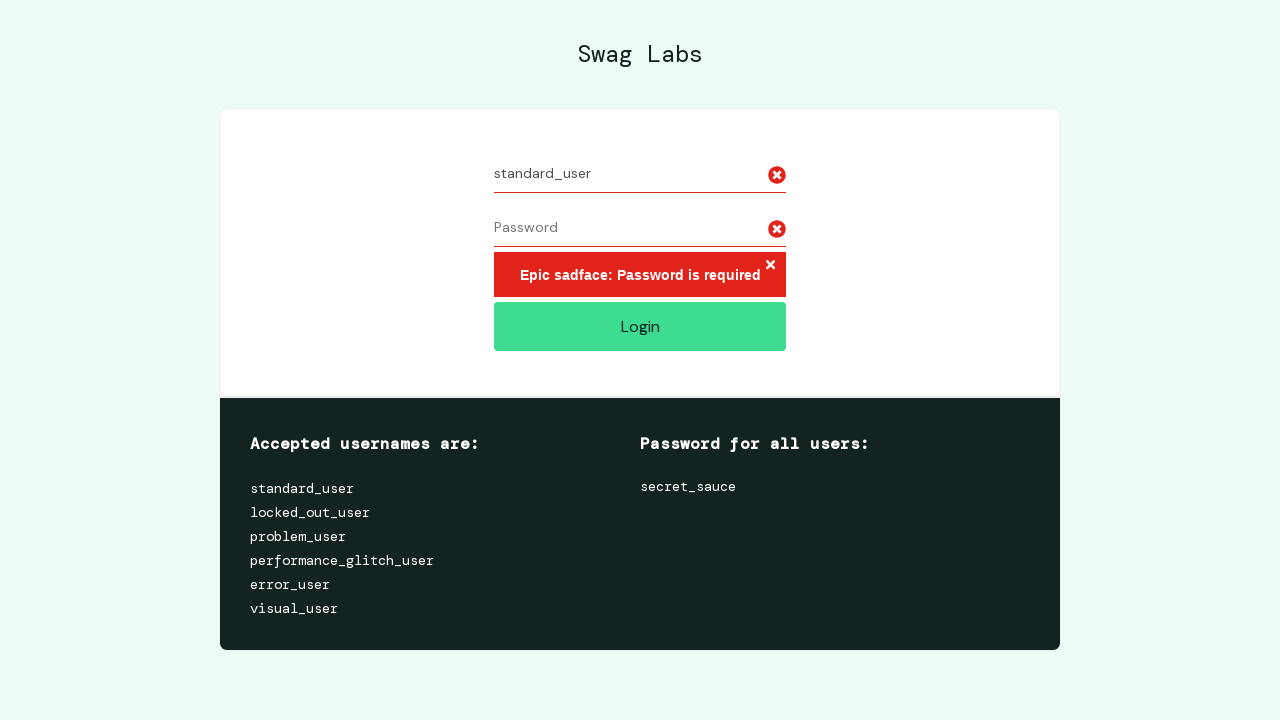

Retrieved error message text: 'Epic sadface: Password is required'
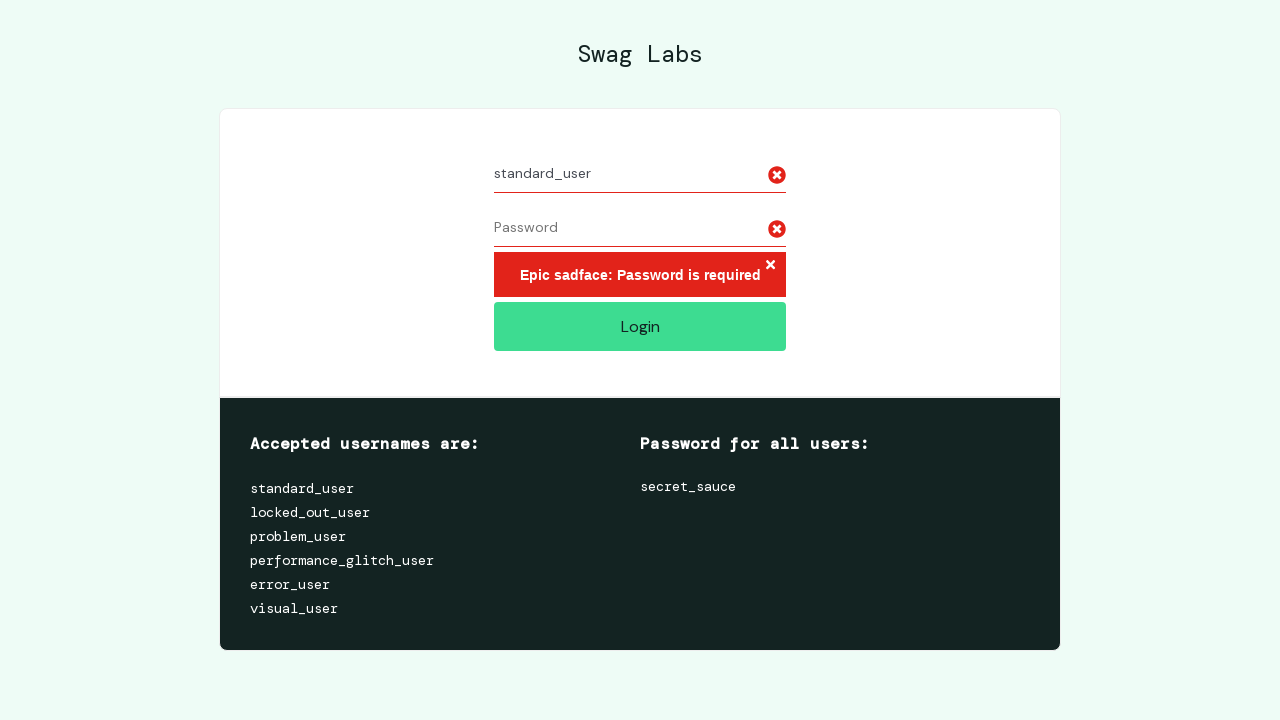

Verified that 'Password is required' error message is displayed
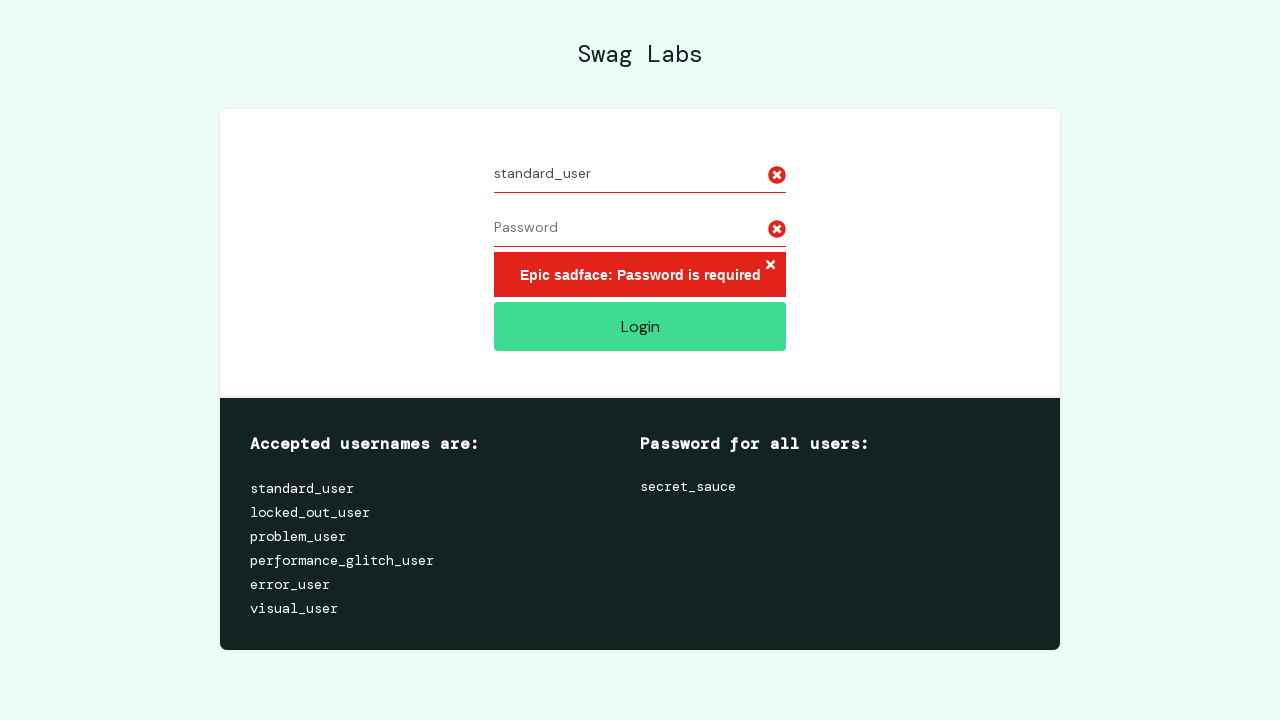

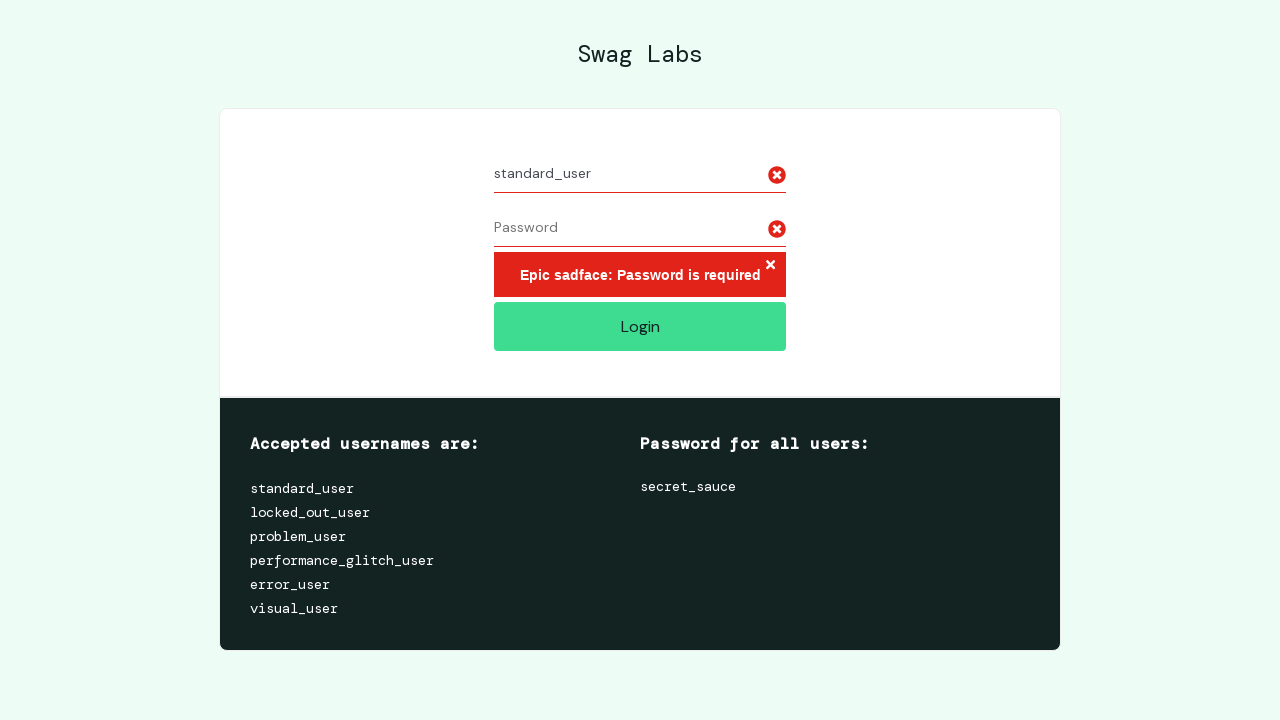